Navigates to BlueStone jewelry website and hovers over each main menu item in sequence to test menu interactions

Starting URL: https://www.bluestone.com/

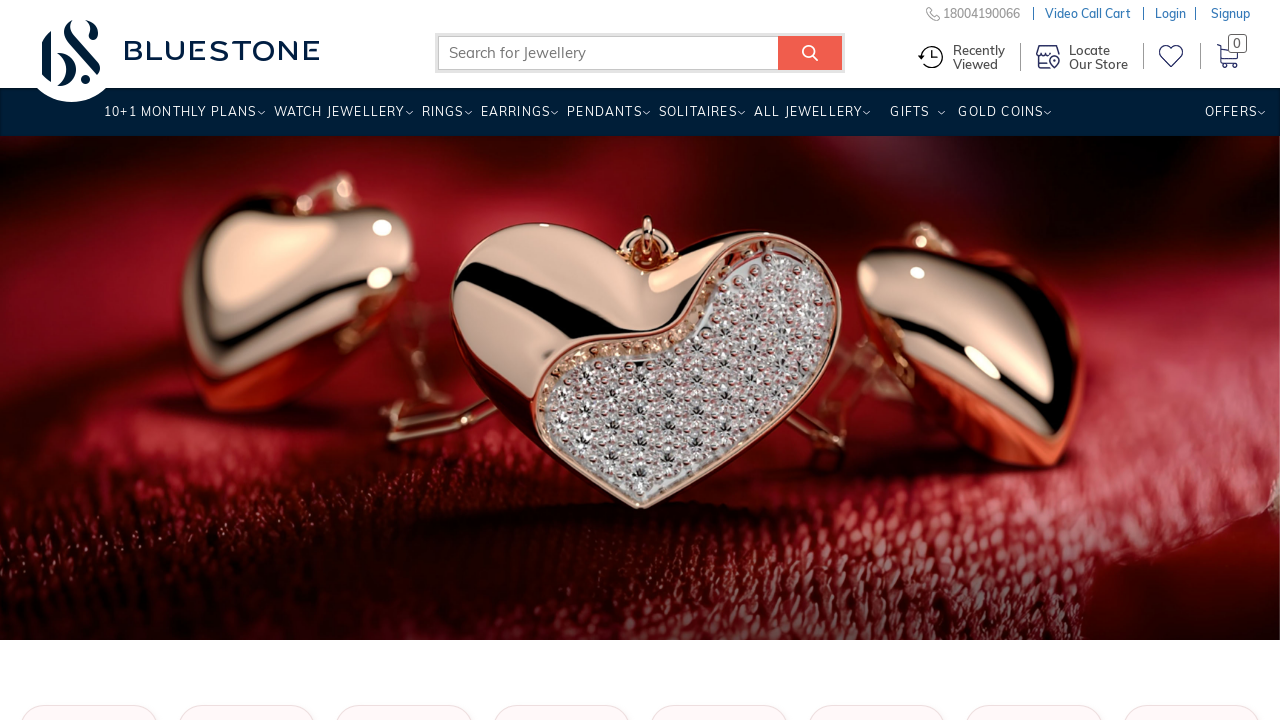

Navigated to BlueStone jewelry website
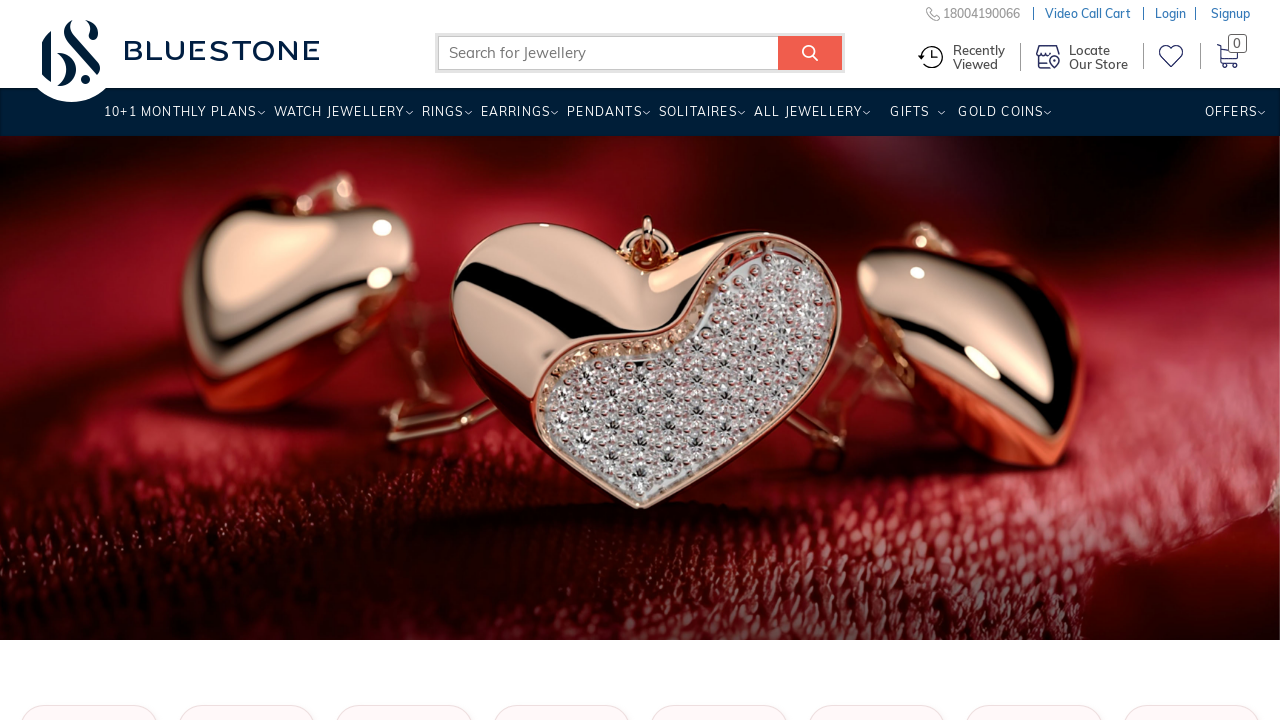

Located all main menu items
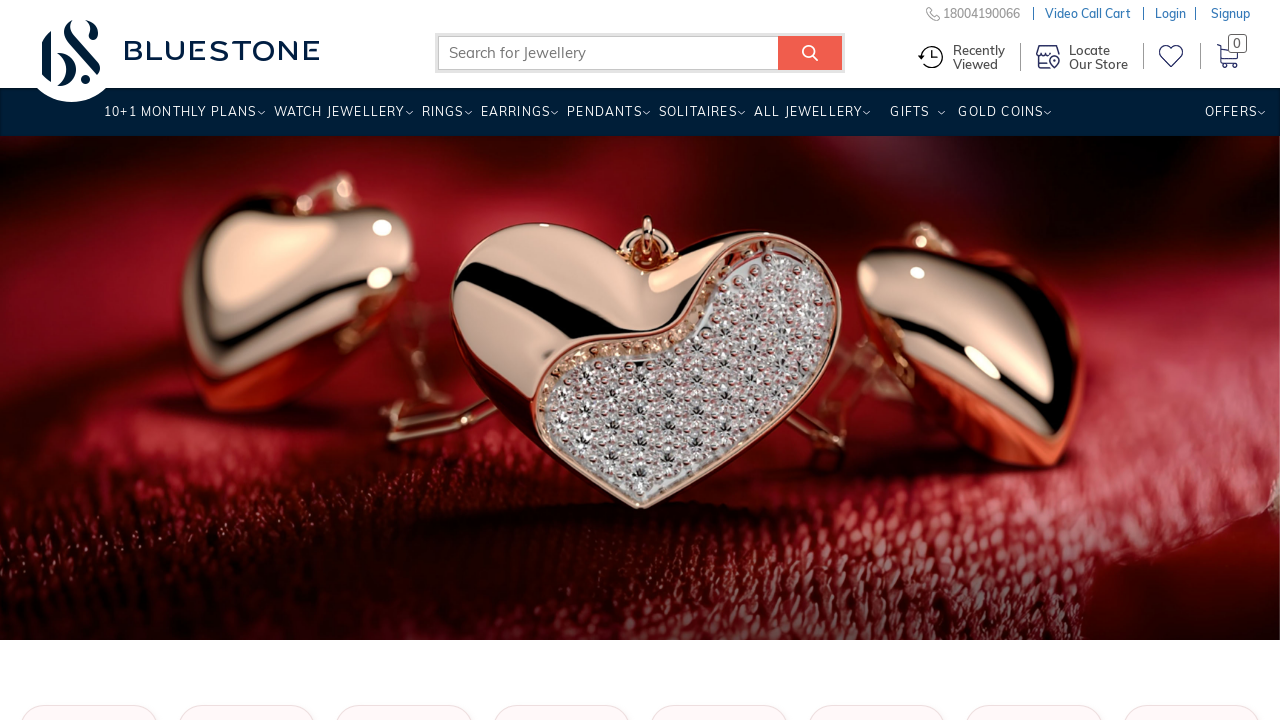

Hovered over main menu item at (180, 119) on xpath=//ul[@class='wh-main-menu']/li >> nth=0
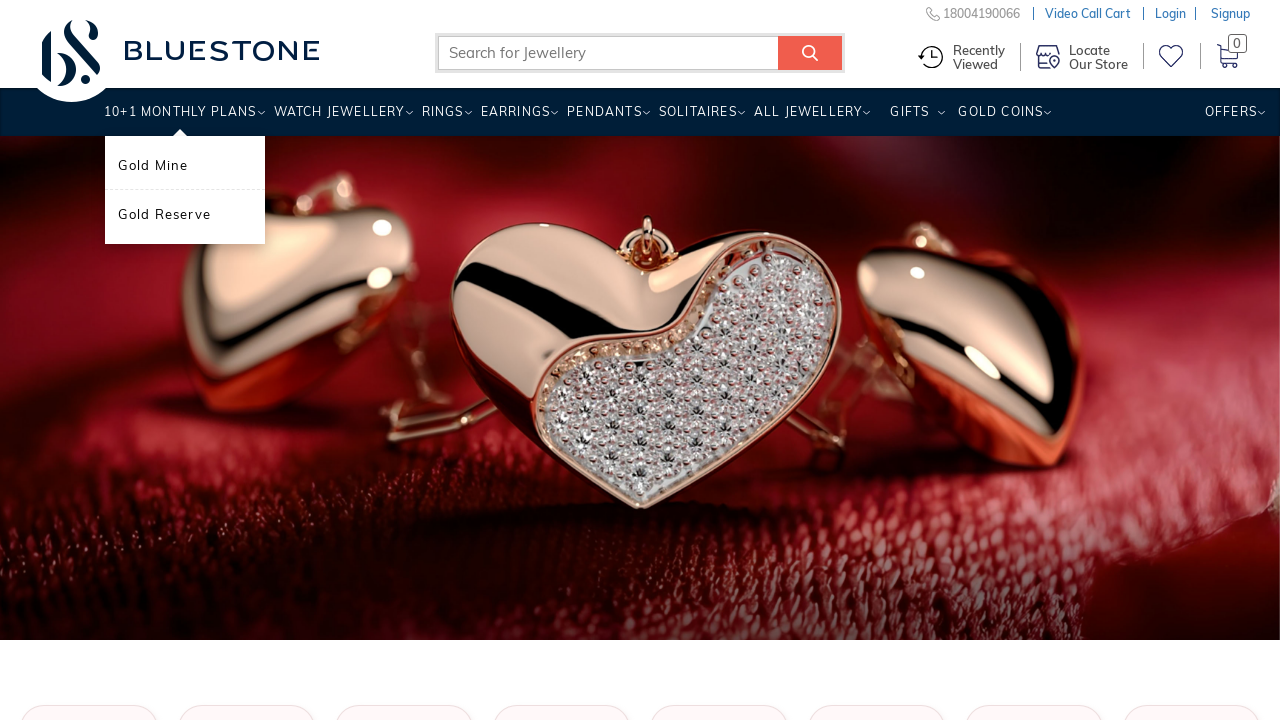

Waited 500ms for menu interaction visual effect
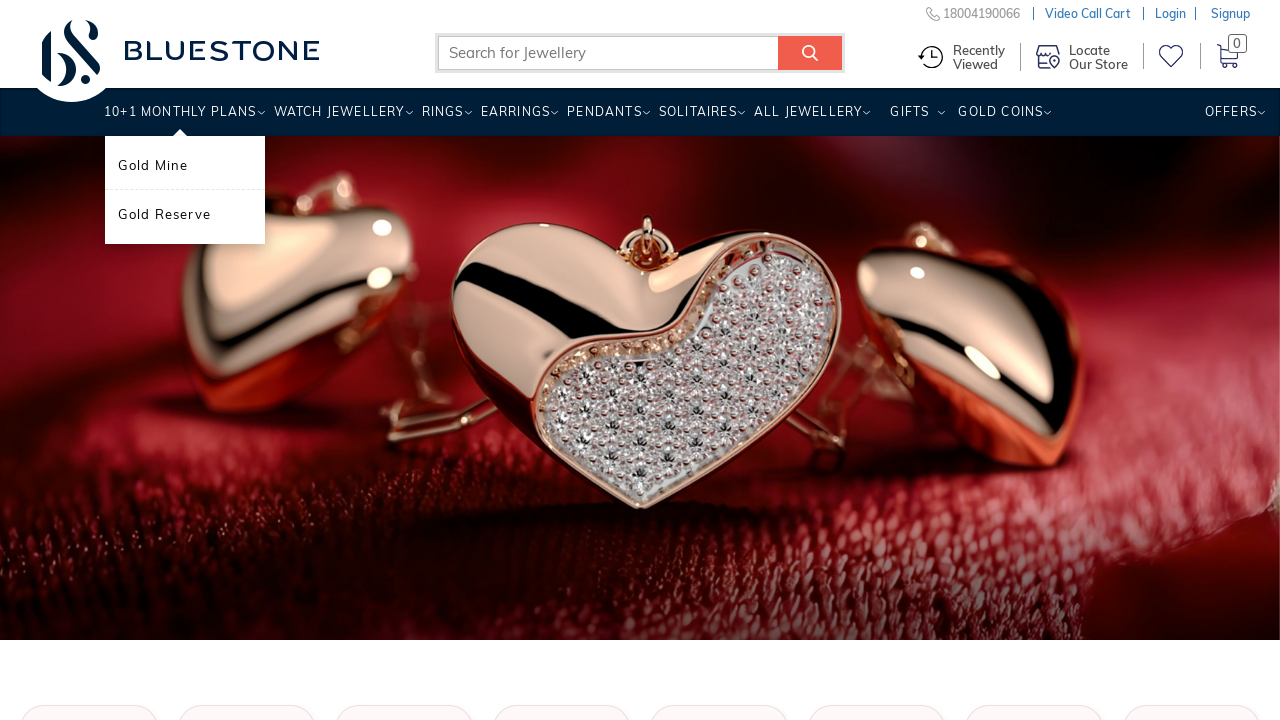

Hovered over main menu item at (339, 119) on xpath=//ul[@class='wh-main-menu']/li >> nth=1
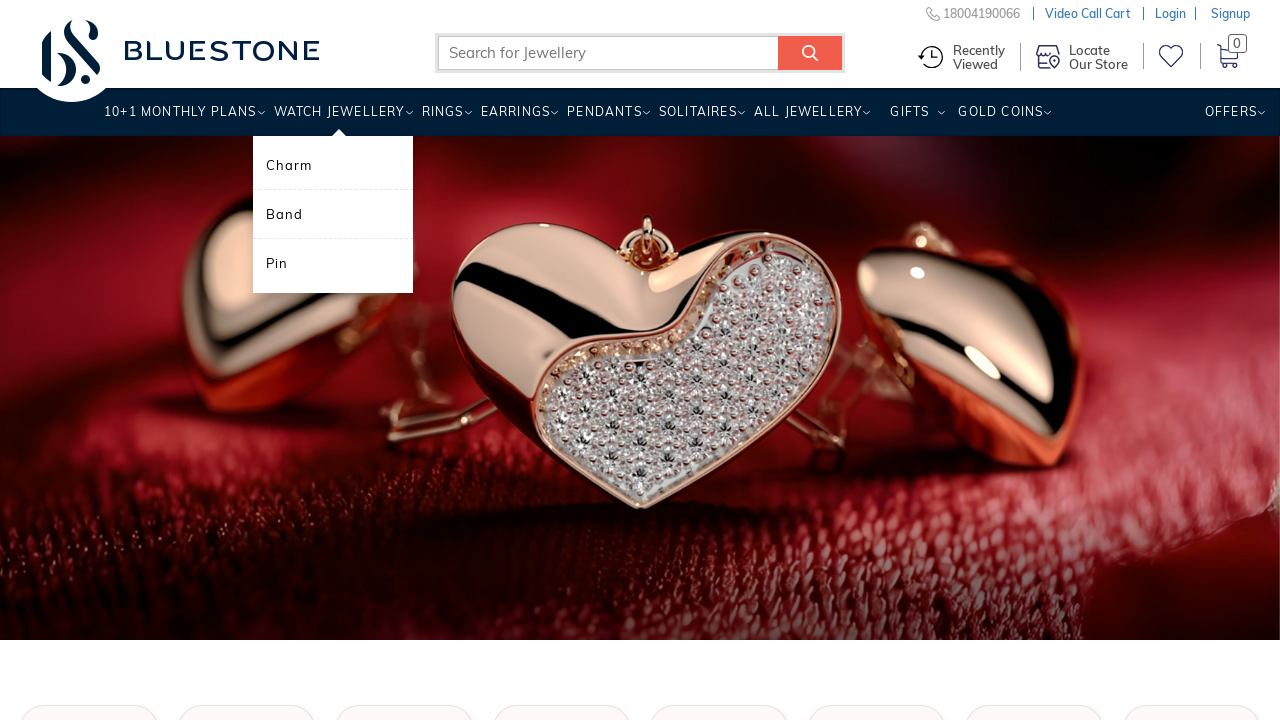

Waited 500ms for menu interaction visual effect
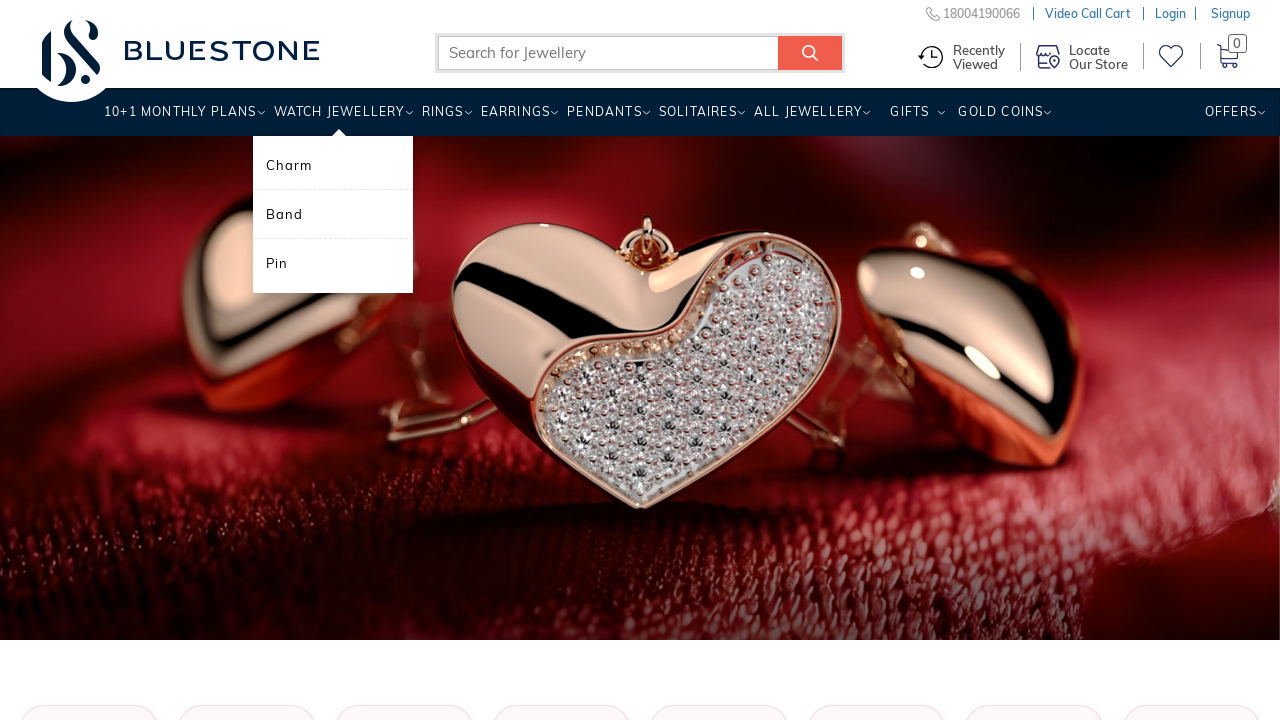

Hovered over main menu item at (442, 119) on xpath=//ul[@class='wh-main-menu']/li >> nth=2
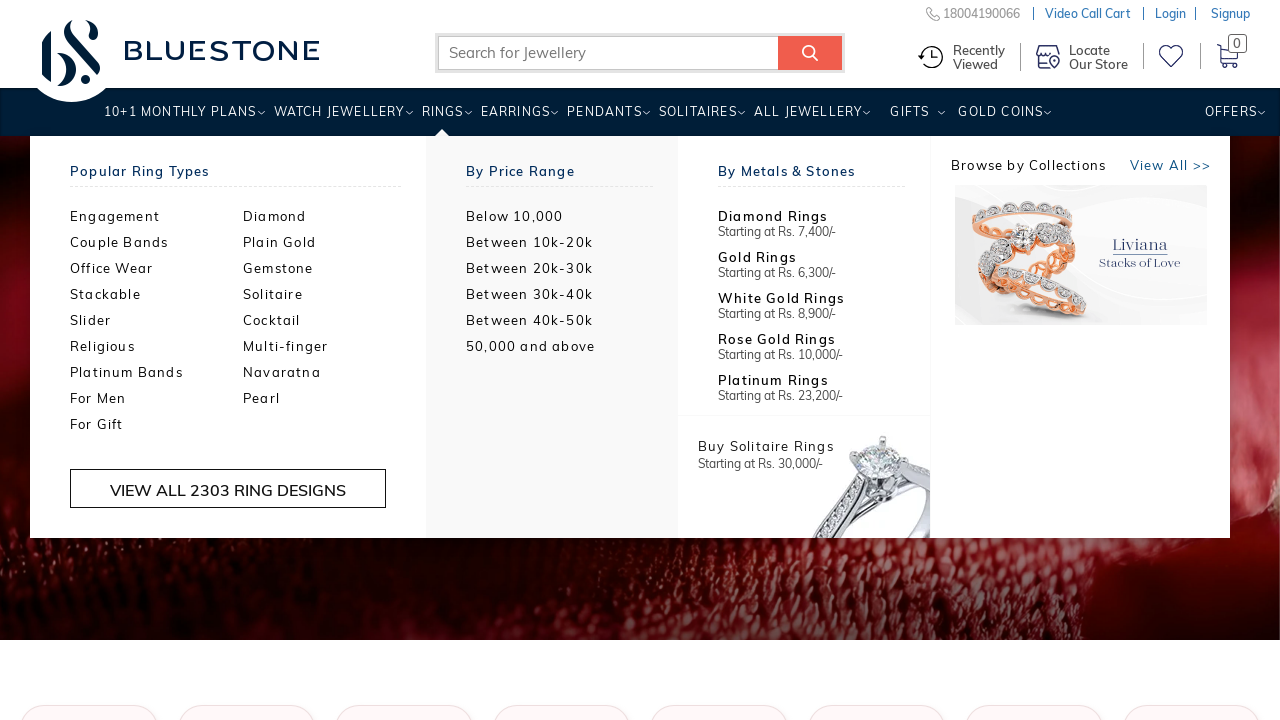

Waited 500ms for menu interaction visual effect
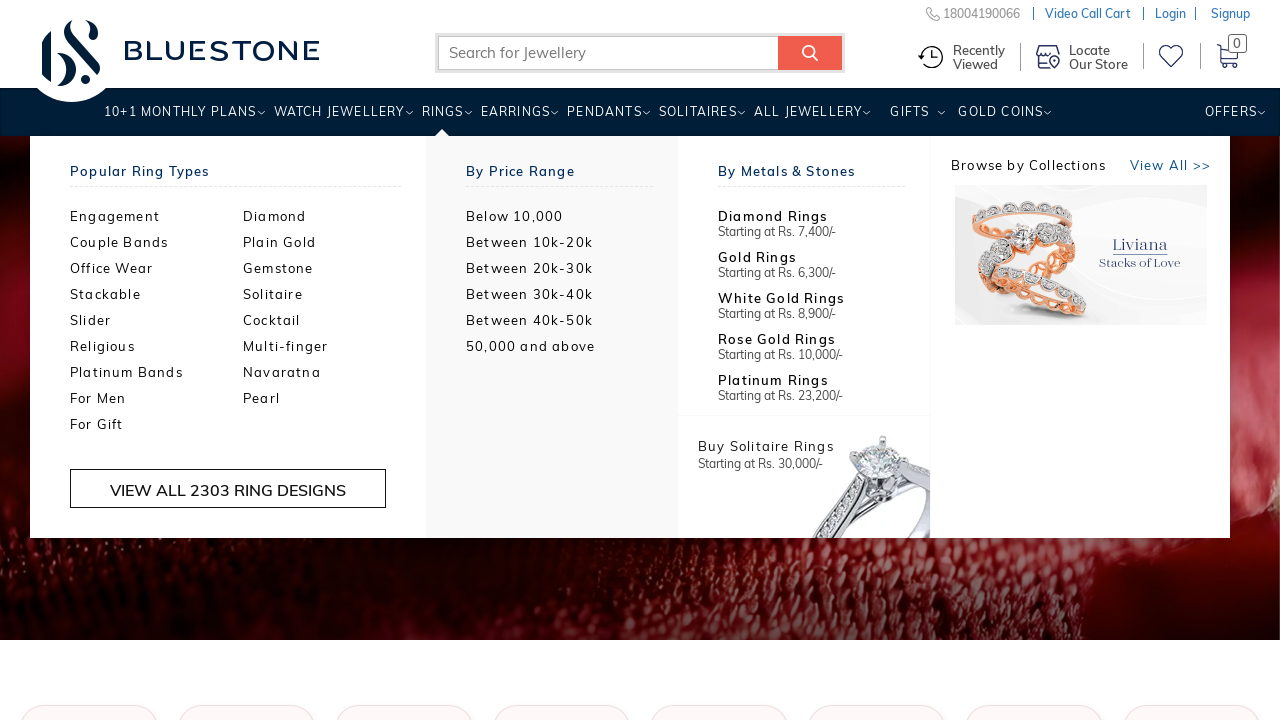

Hovered over main menu item at (515, 119) on xpath=//ul[@class='wh-main-menu']/li >> nth=3
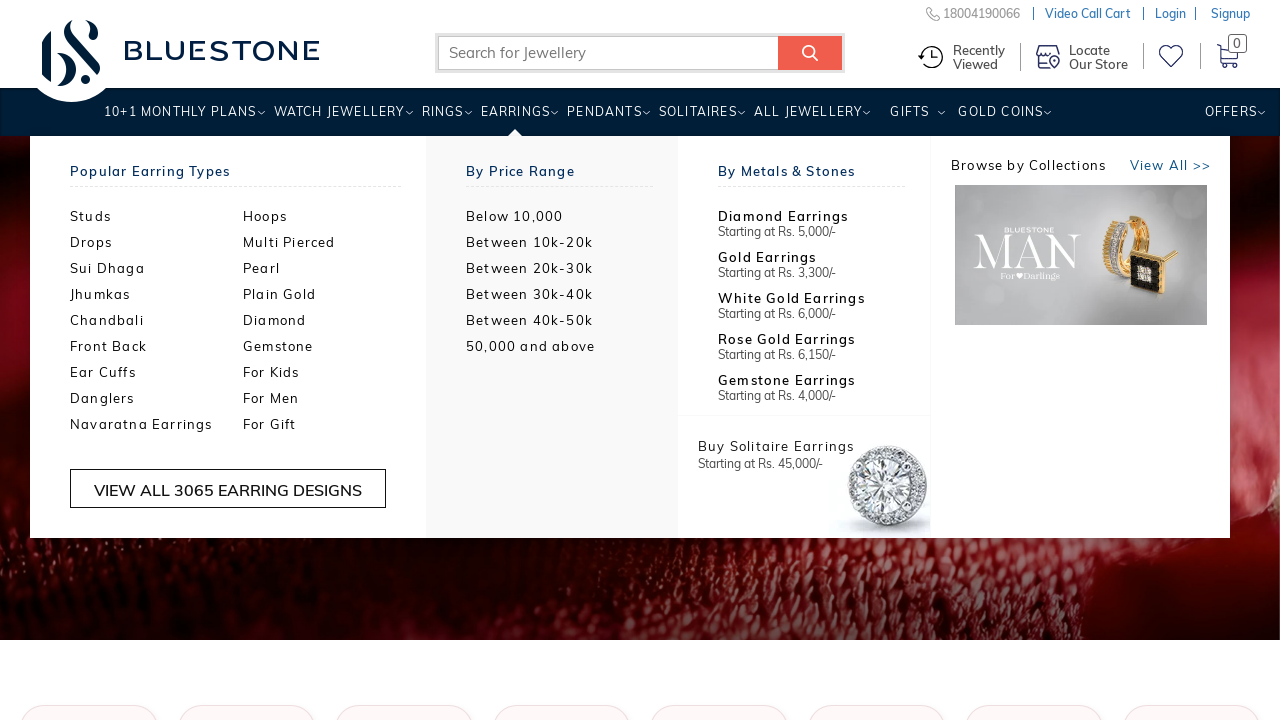

Waited 500ms for menu interaction visual effect
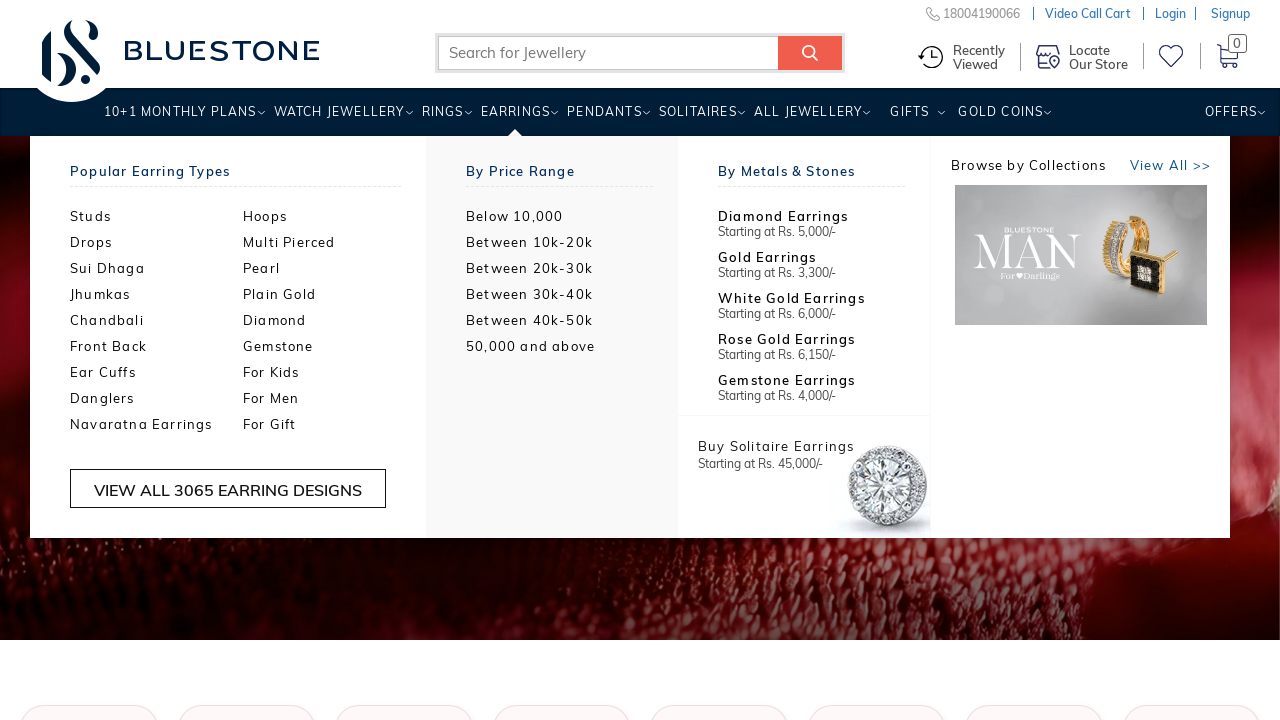

Hovered over main menu item at (604, 119) on xpath=//ul[@class='wh-main-menu']/li >> nth=4
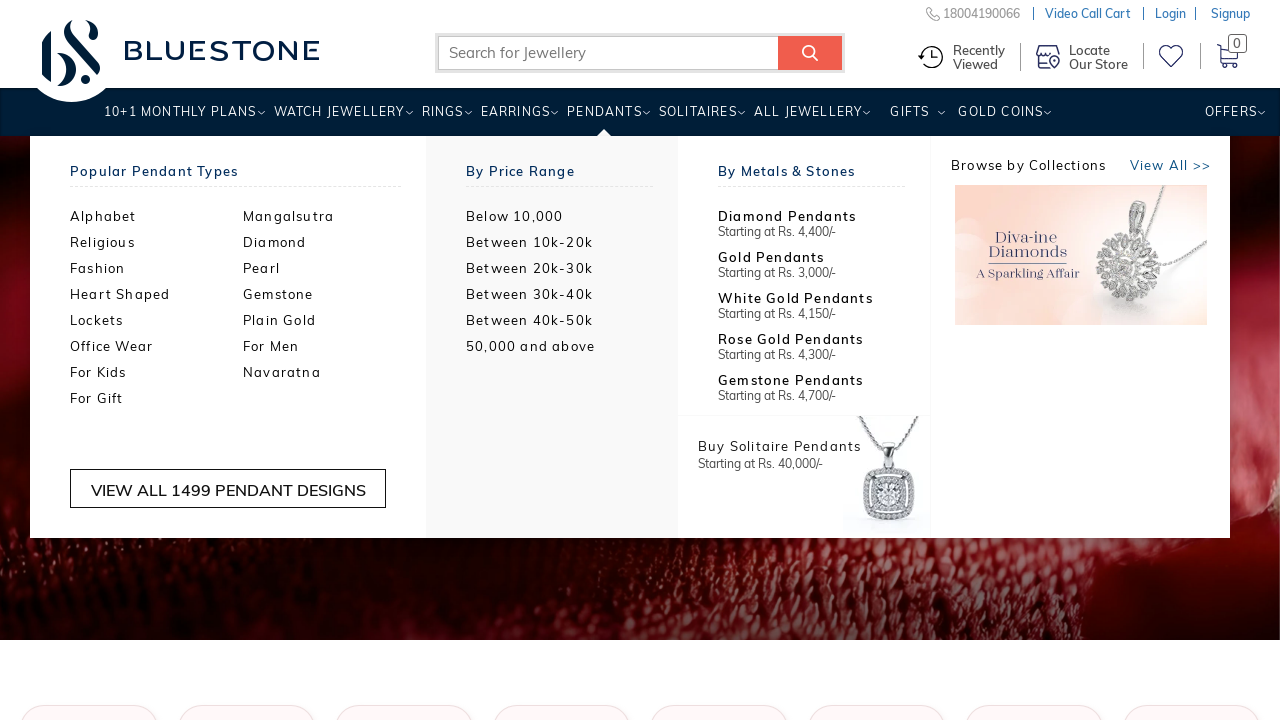

Waited 500ms for menu interaction visual effect
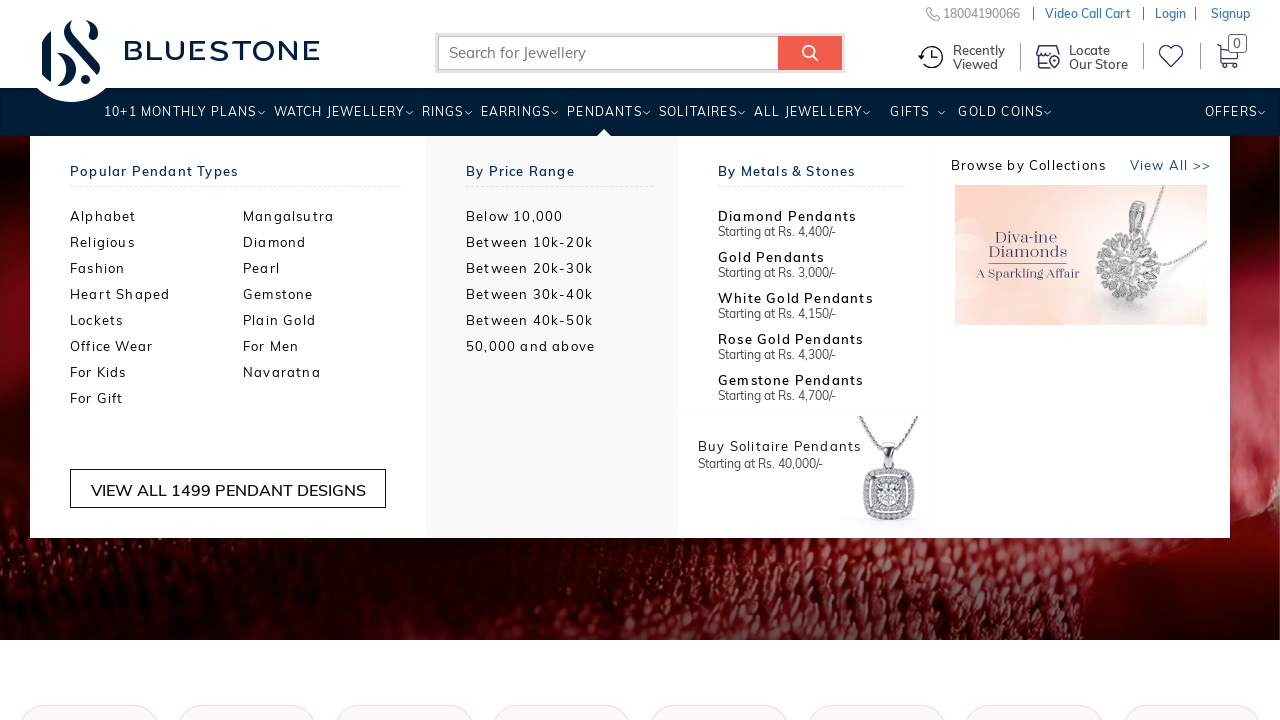

Hovered over main menu item at (697, 119) on xpath=//ul[@class='wh-main-menu']/li >> nth=5
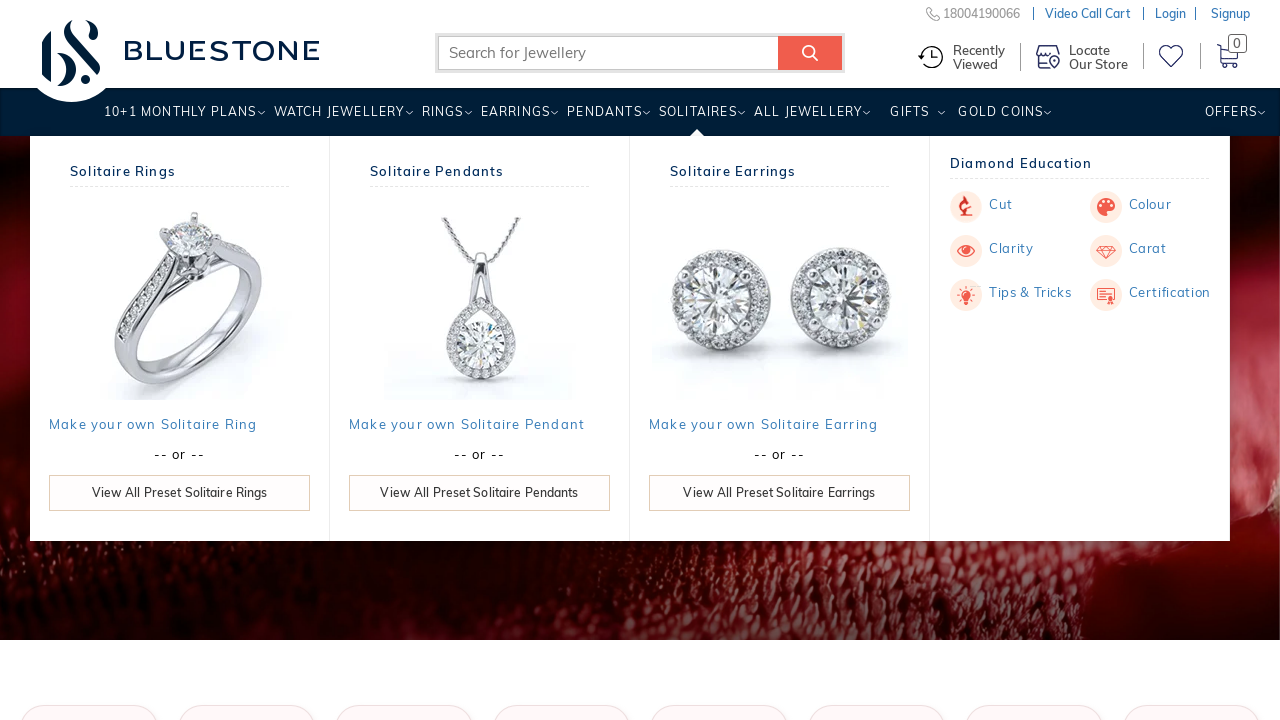

Waited 500ms for menu interaction visual effect
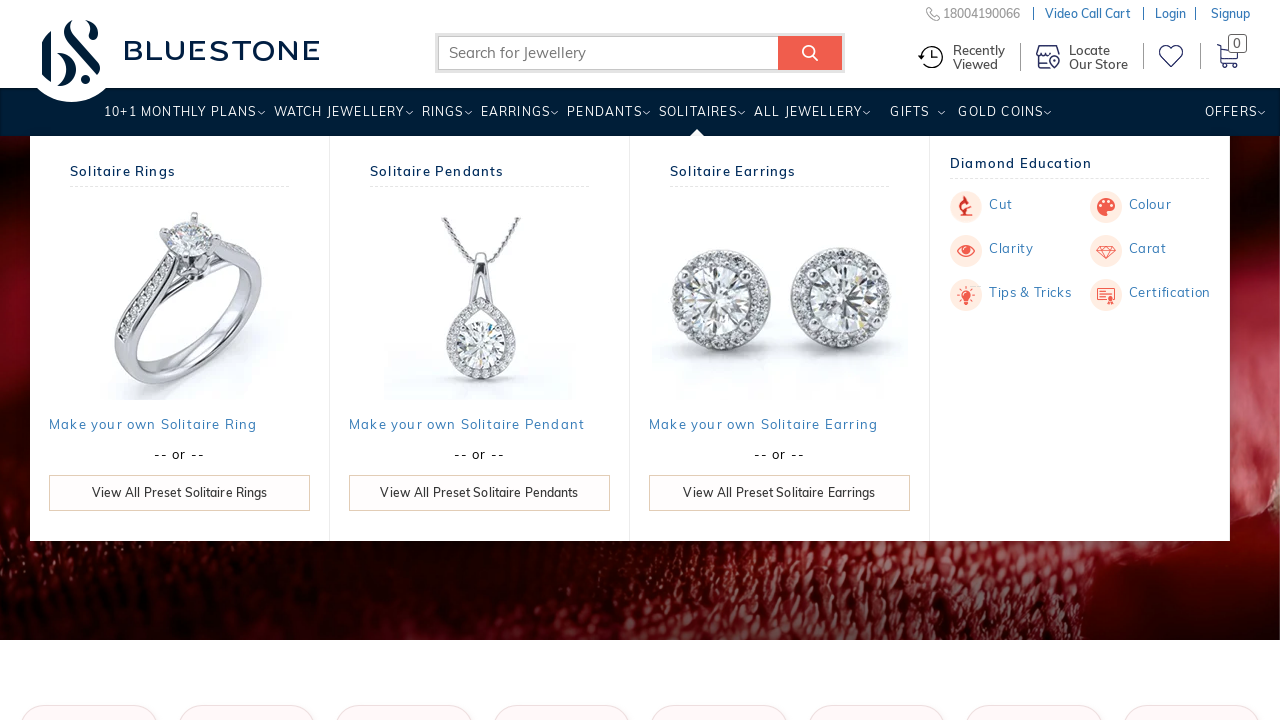

Hovered over main menu item at (808, 119) on xpath=//ul[@class='wh-main-menu']/li >> nth=6
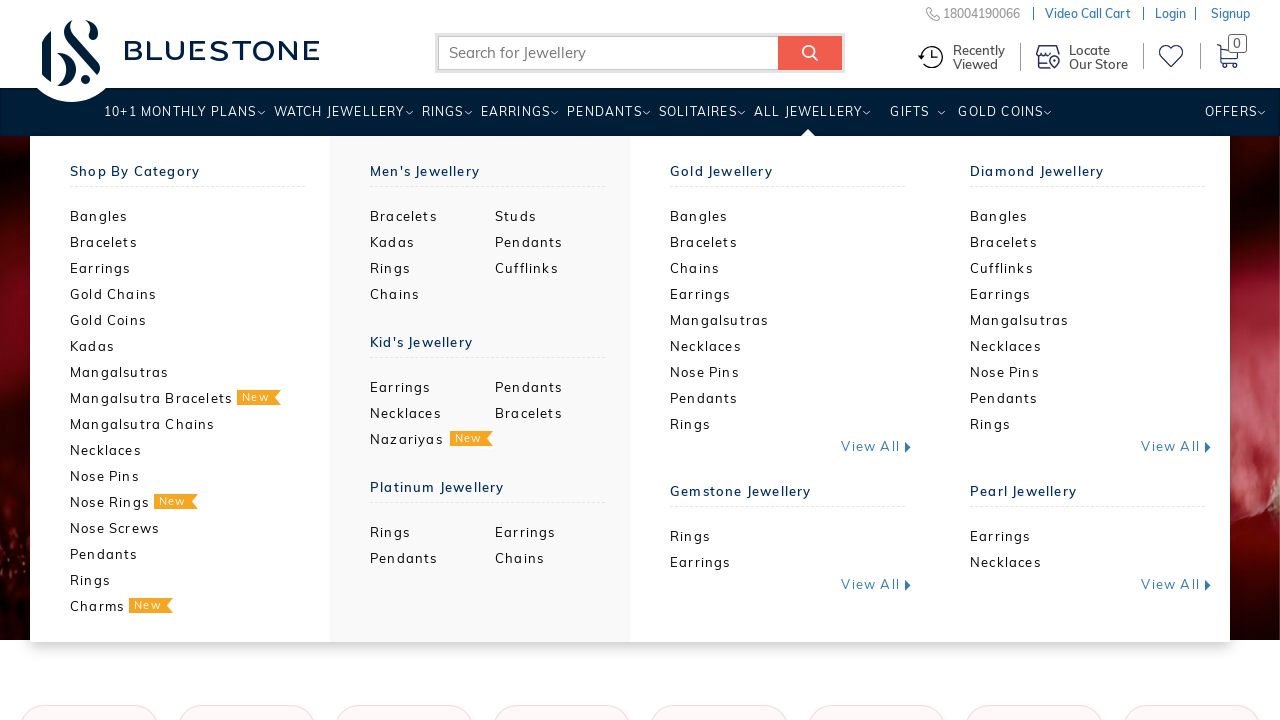

Waited 500ms for menu interaction visual effect
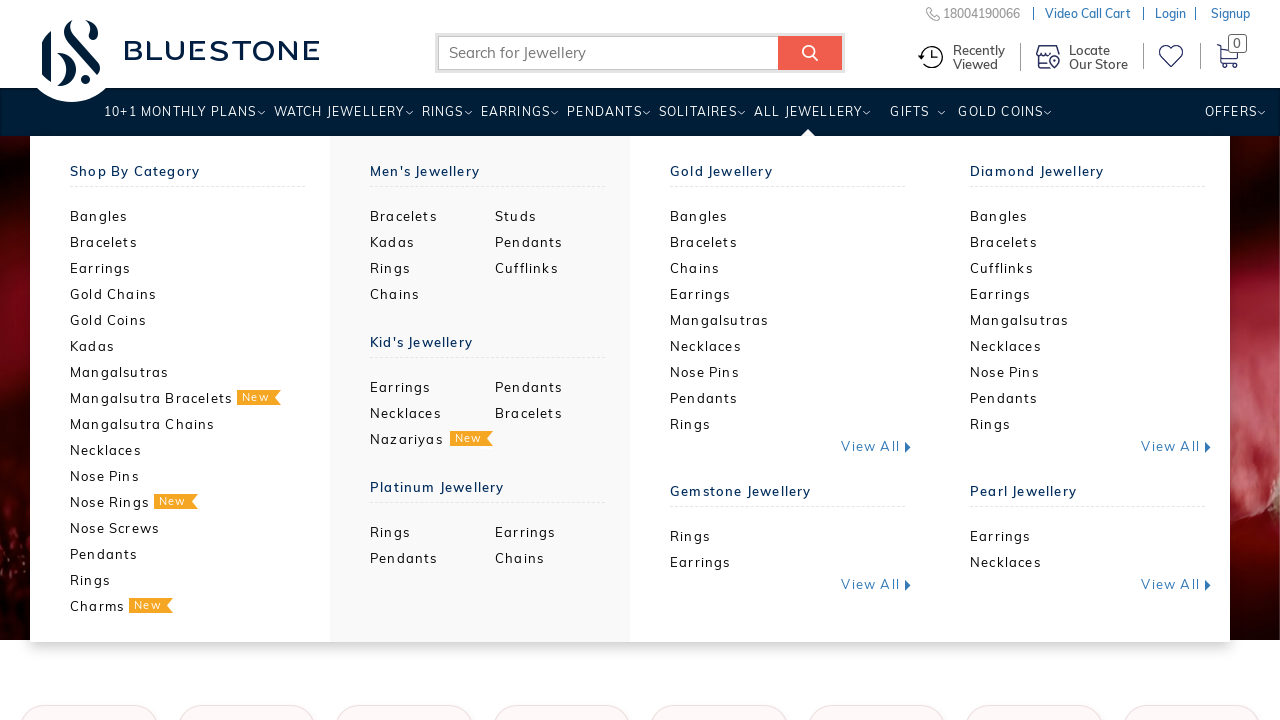

Hovered over main menu item at (910, 119) on xpath=//ul[@class='wh-main-menu']/li >> nth=7
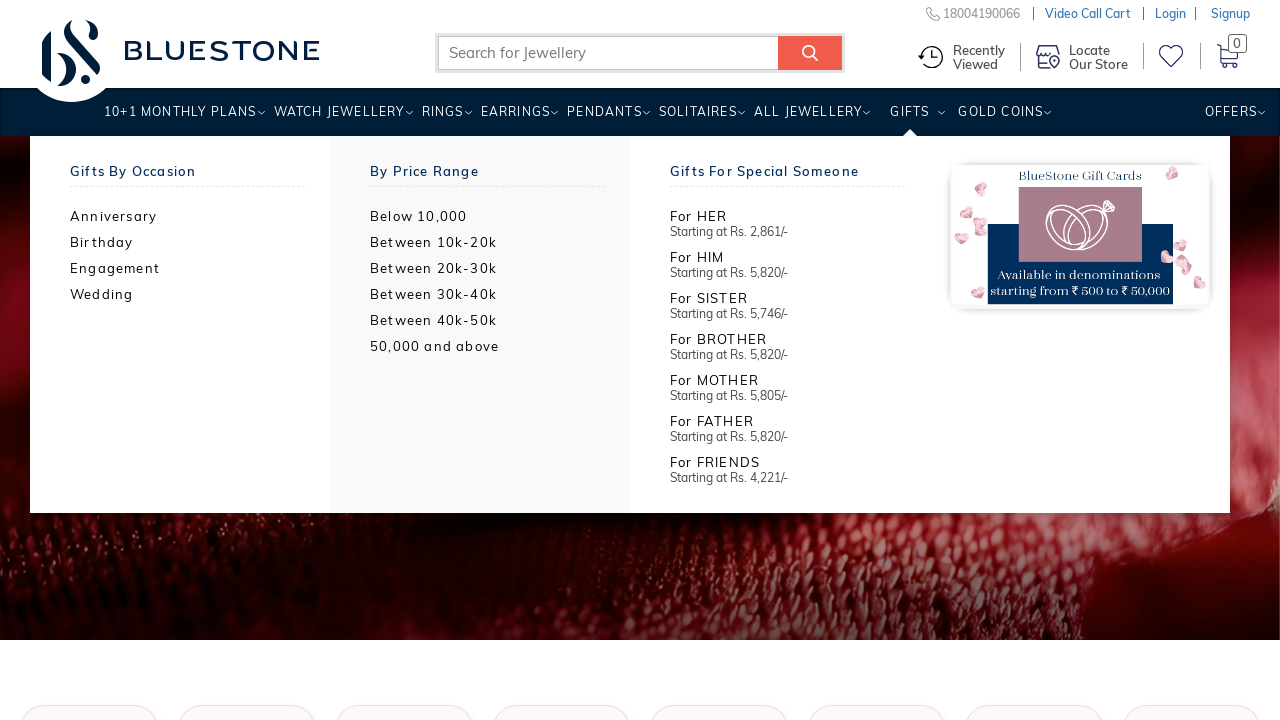

Waited 500ms for menu interaction visual effect
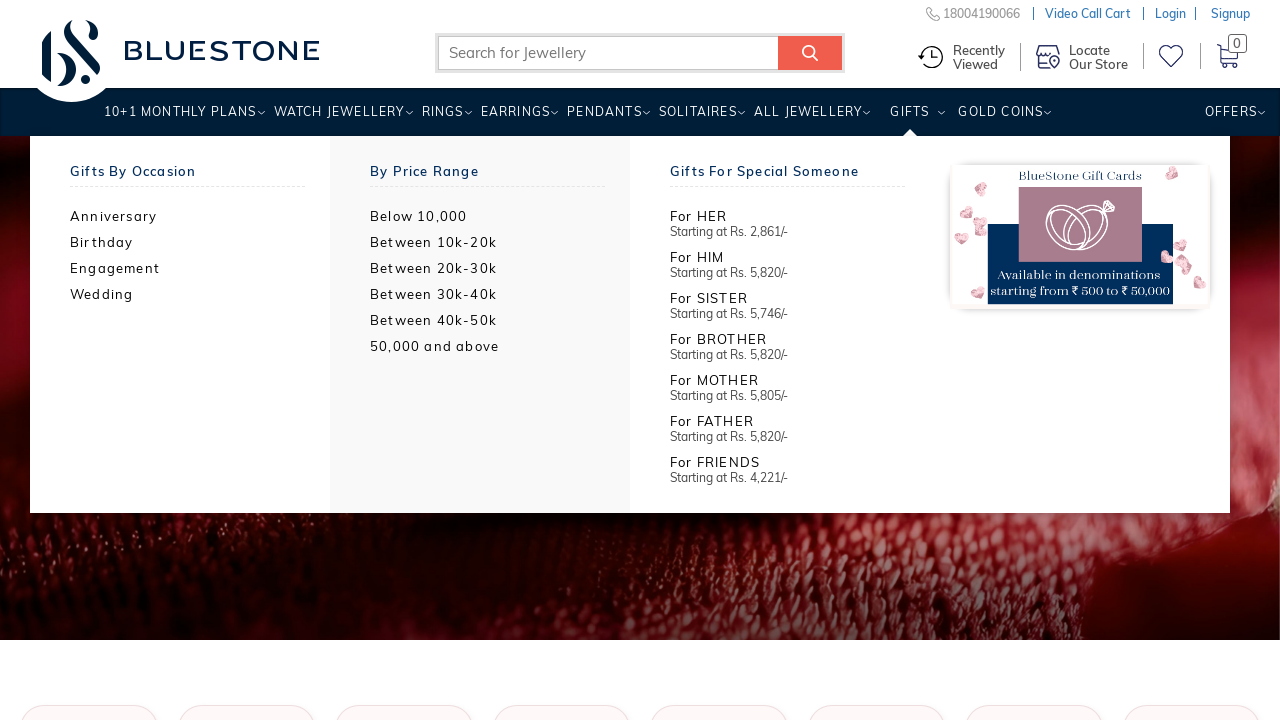

Hovered over main menu item at (1000, 119) on xpath=//ul[@class='wh-main-menu']/li >> nth=8
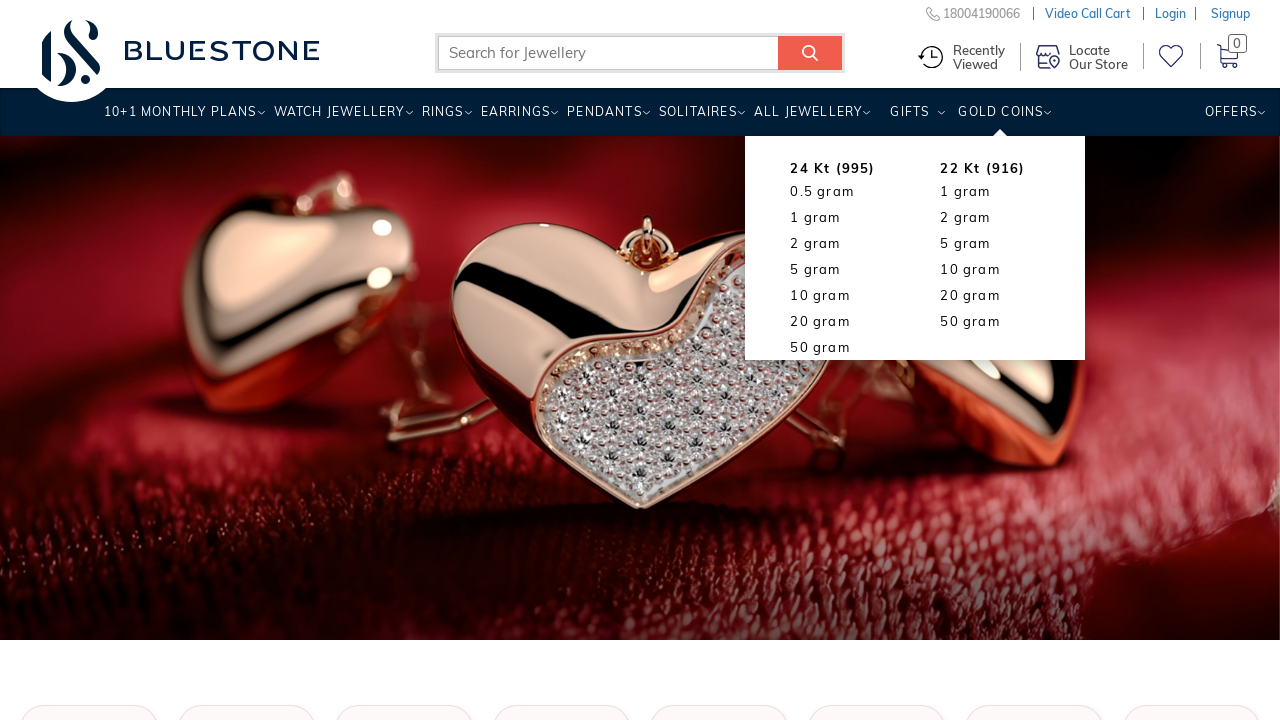

Waited 500ms for menu interaction visual effect
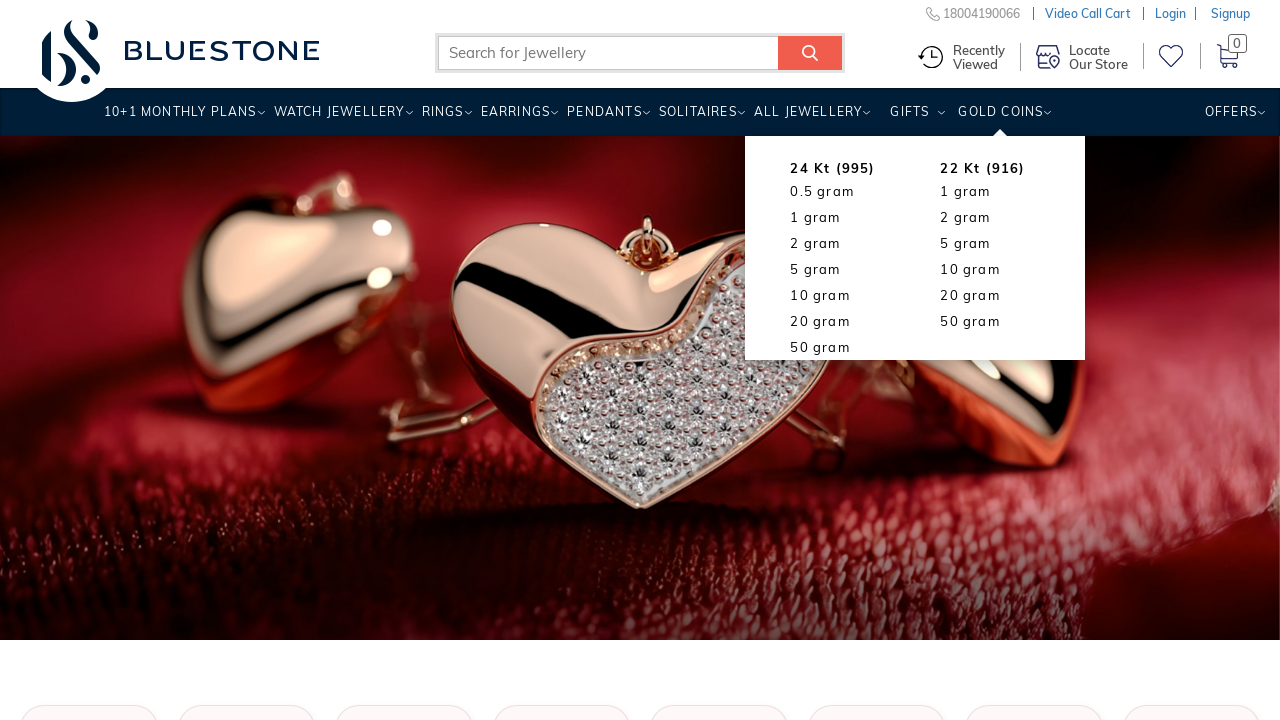

Hovered over main menu item at (1230, 119) on xpath=//ul[@class='wh-main-menu']/li >> nth=9
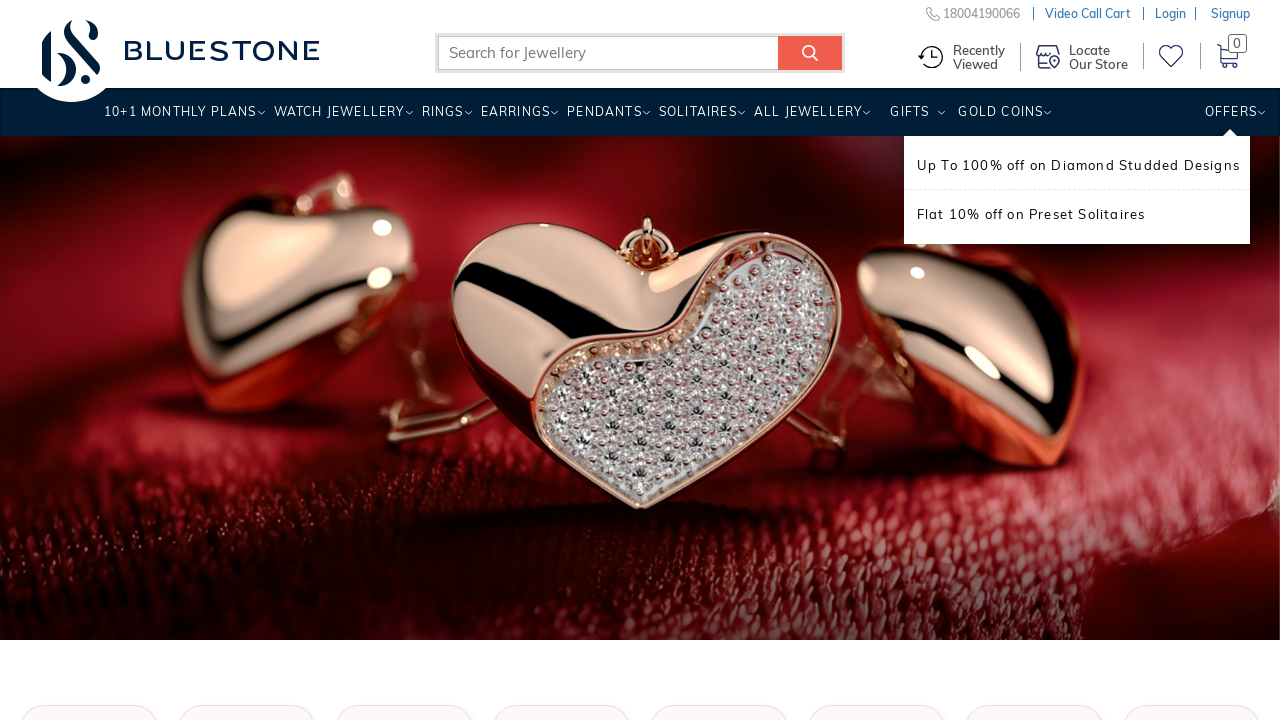

Waited 500ms for menu interaction visual effect
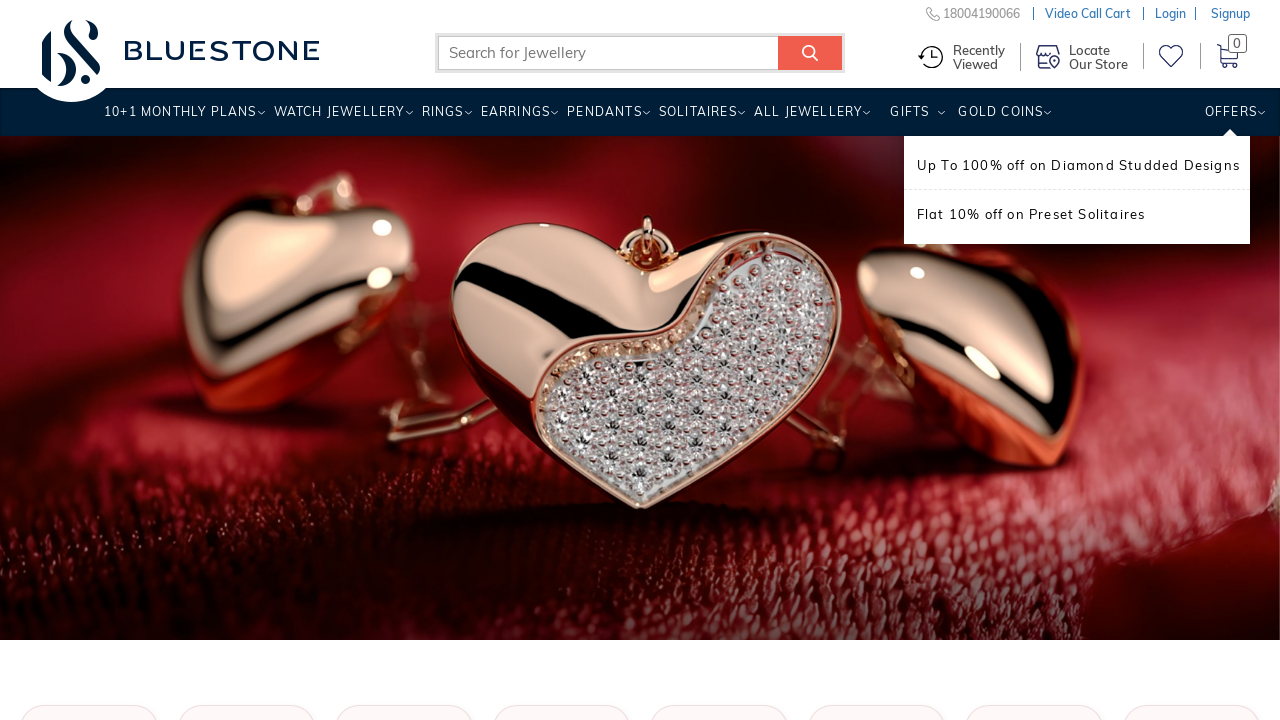

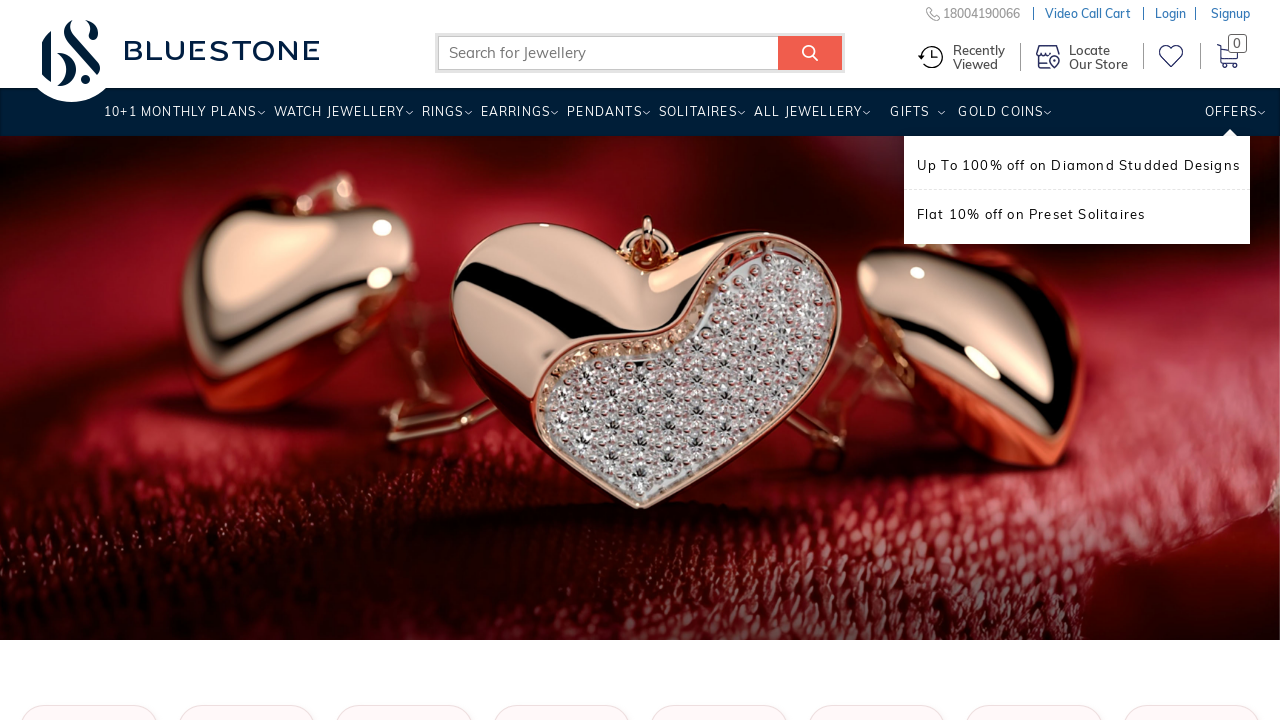